Tests form interaction by locating an input field by name and entering a text value

Starting URL: http://omayo.blogspot.com/

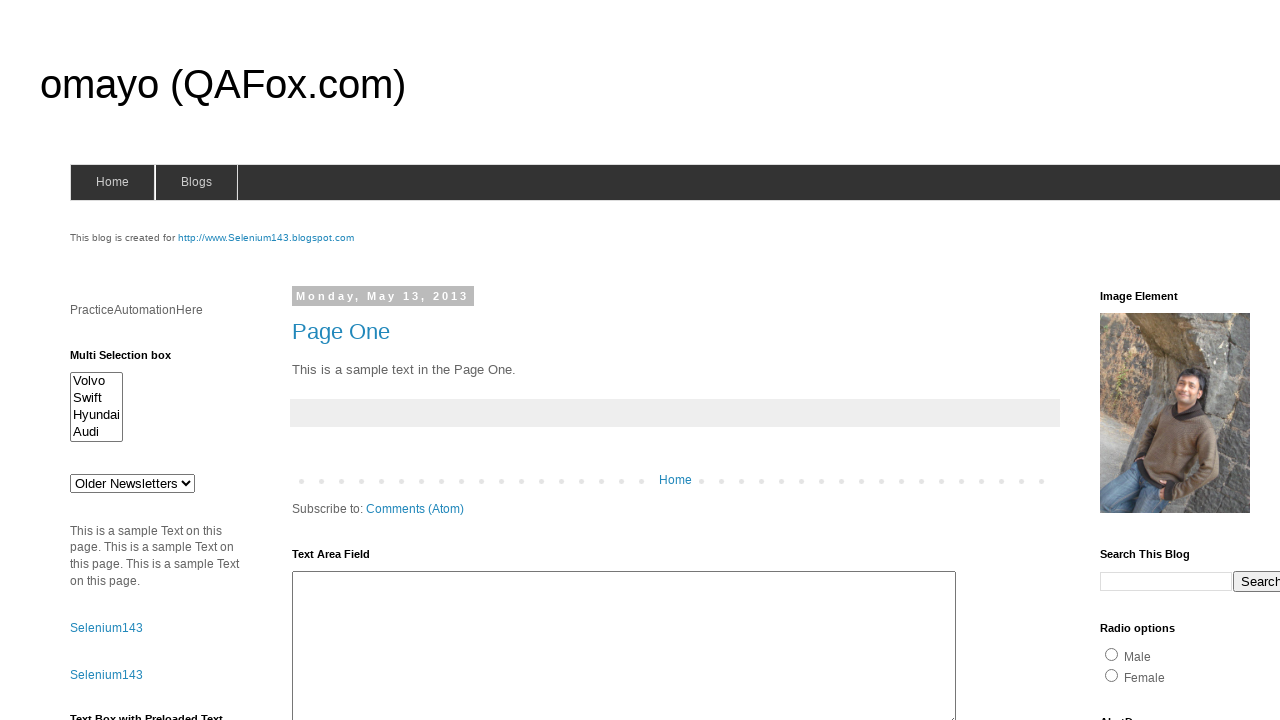

Filled input field with name 'q' with text 'sumit' on input[name='q']
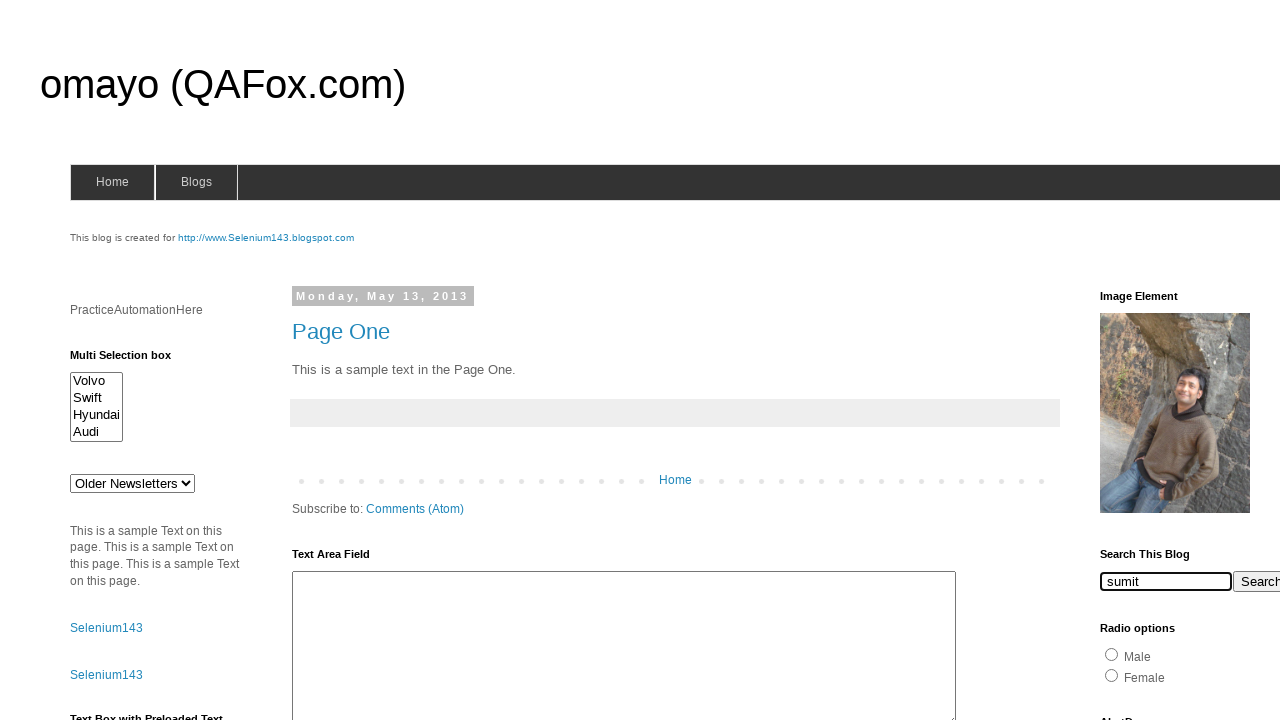

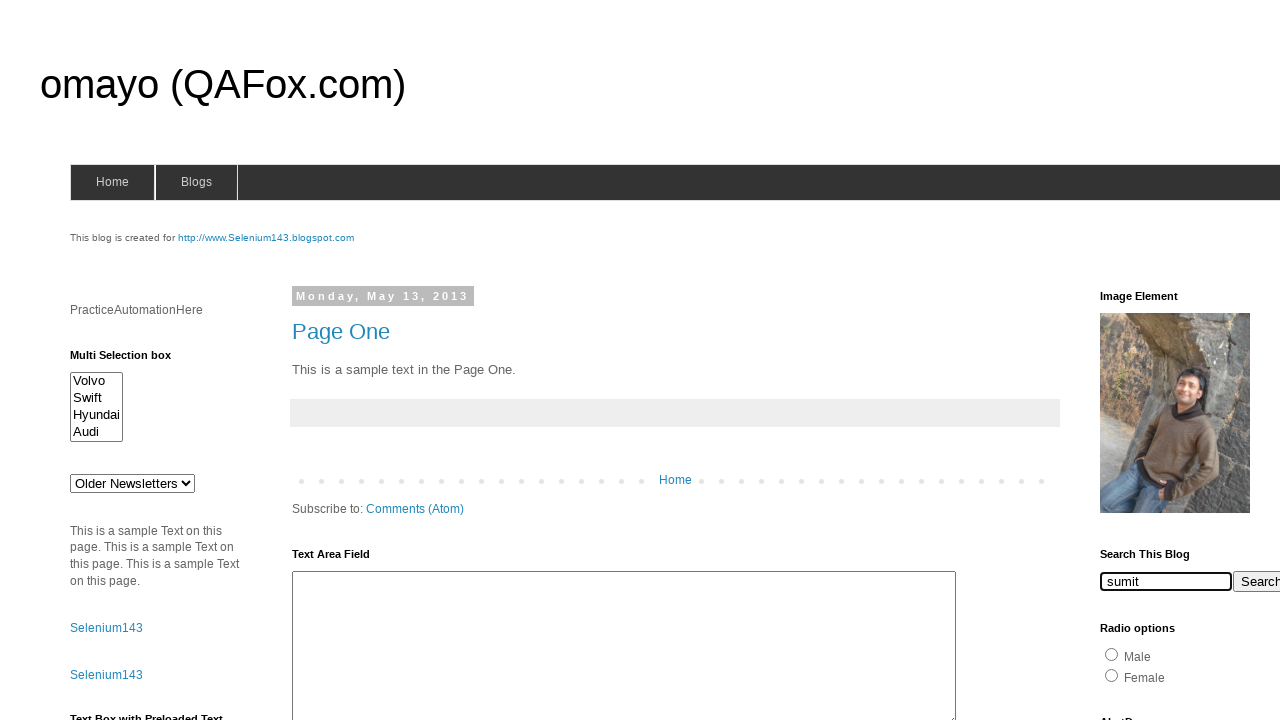